Tests confirm alert dialog handling by clicking a button that triggers a confirm dialog, accepting it, and verifying the result message shows "Ok"

Starting URL: https://www.qa-practice.com/elements/alert/confirm

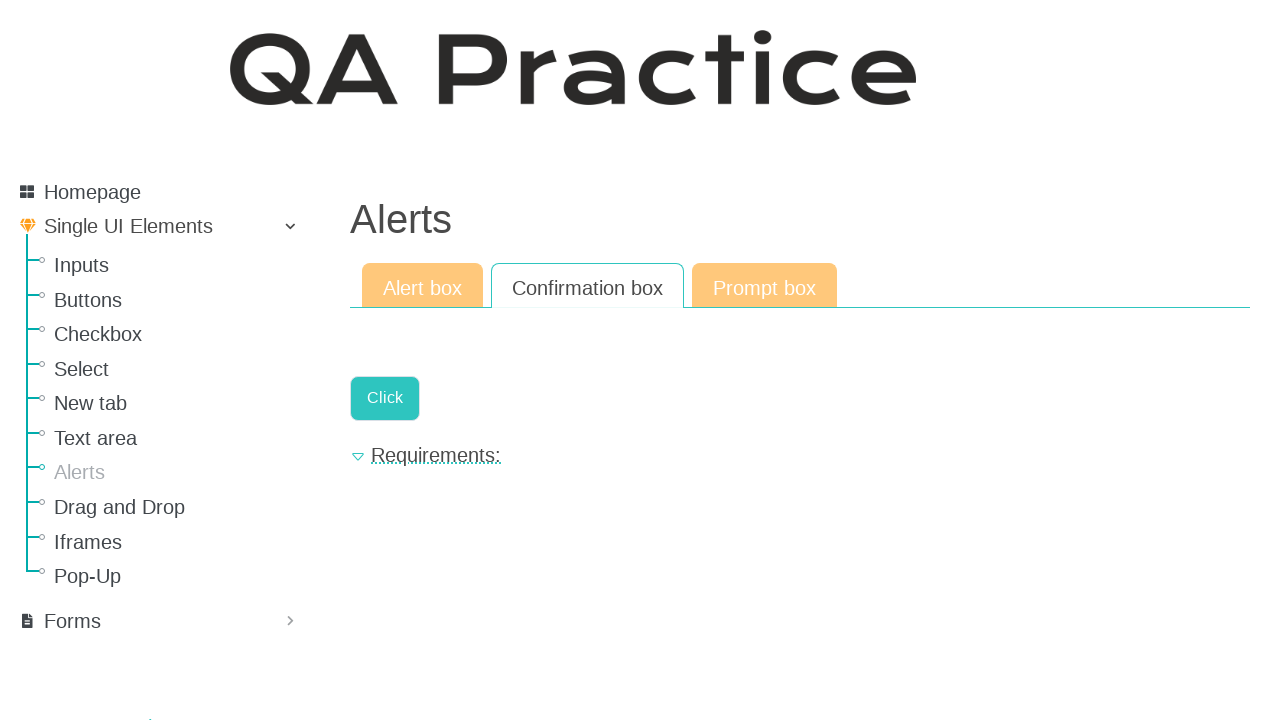

Set up dialog handler to automatically accept confirm dialogs
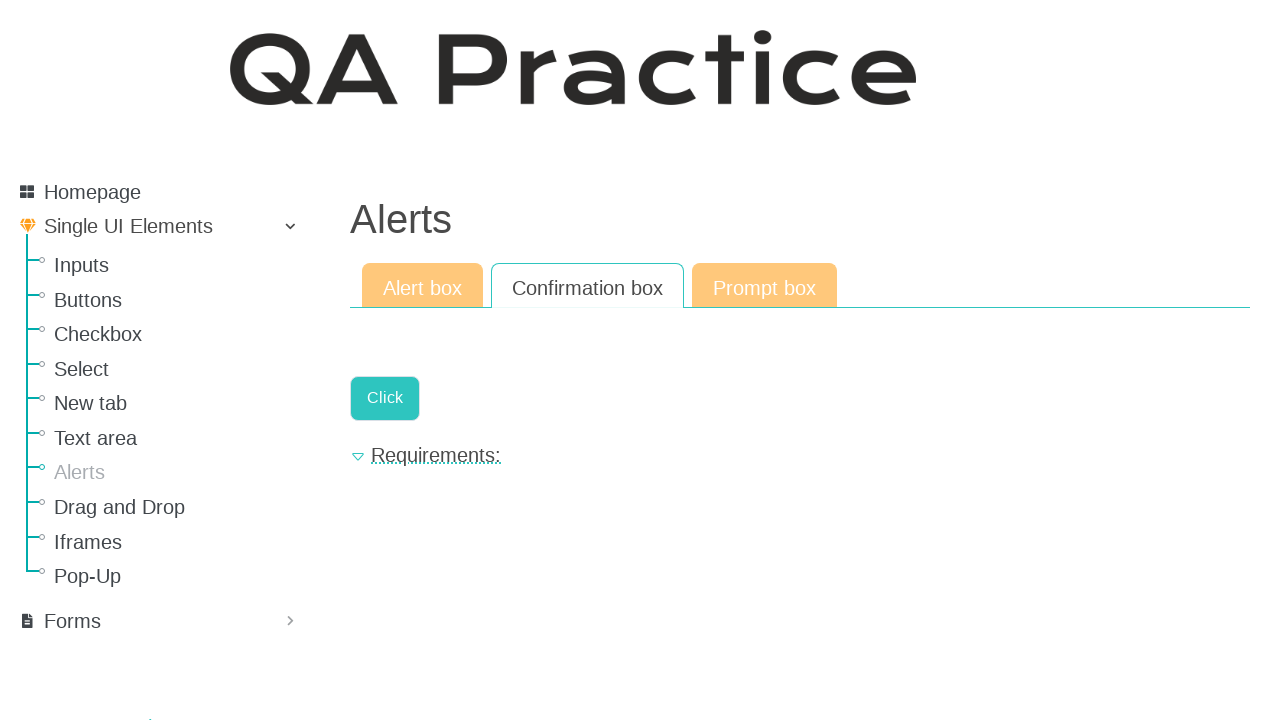

Clicked the button to trigger the confirm dialog at (385, 398) on xpath=//*[@class='a-button' and text()='Click']
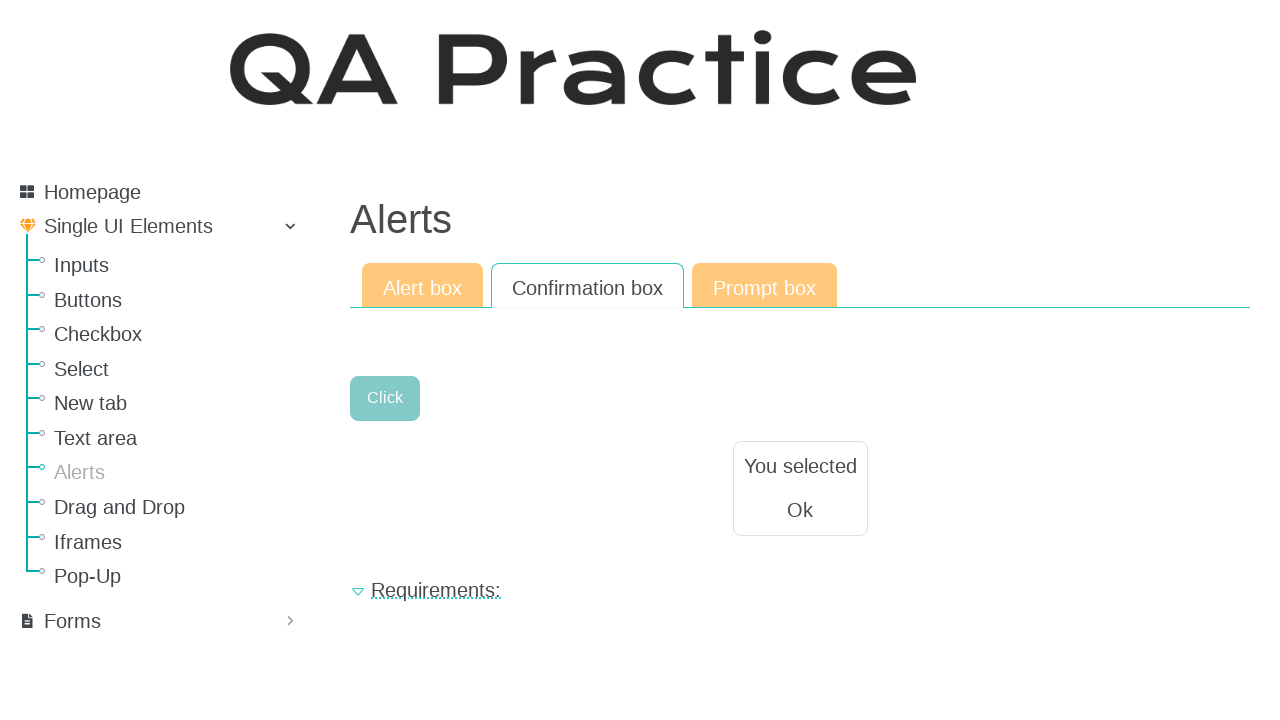

Waited for result text element to appear after confirming dialog
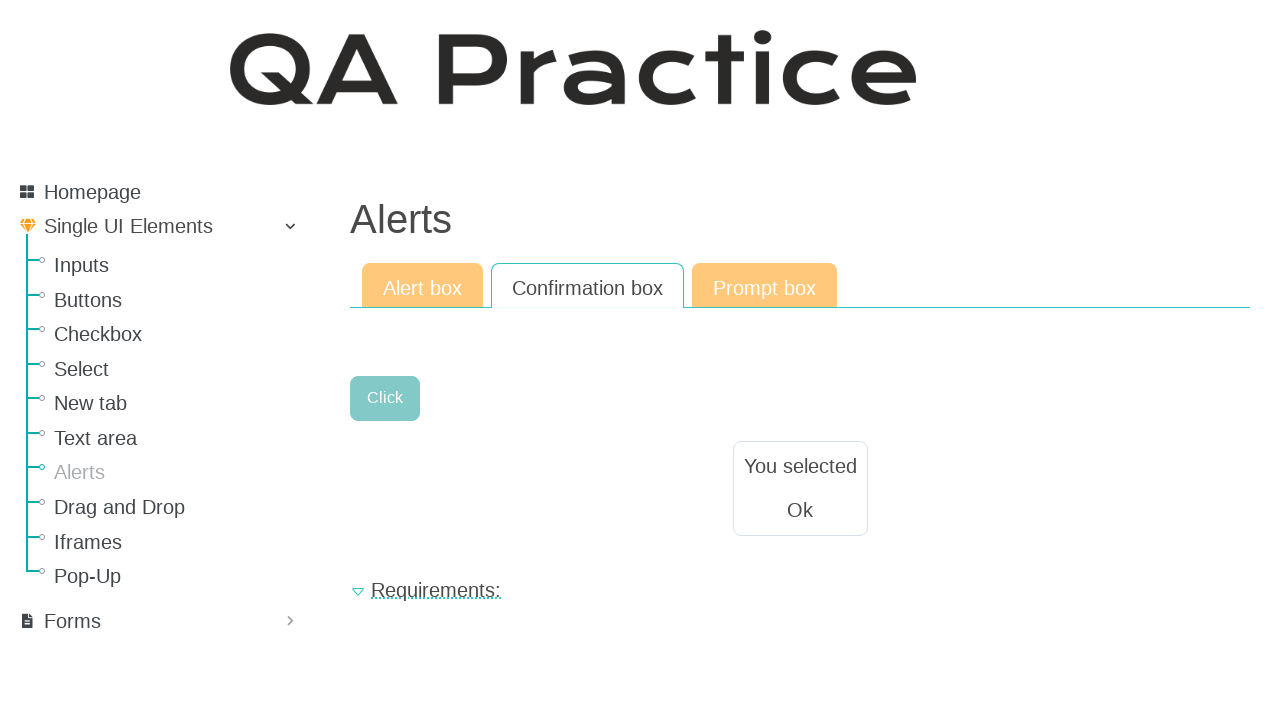

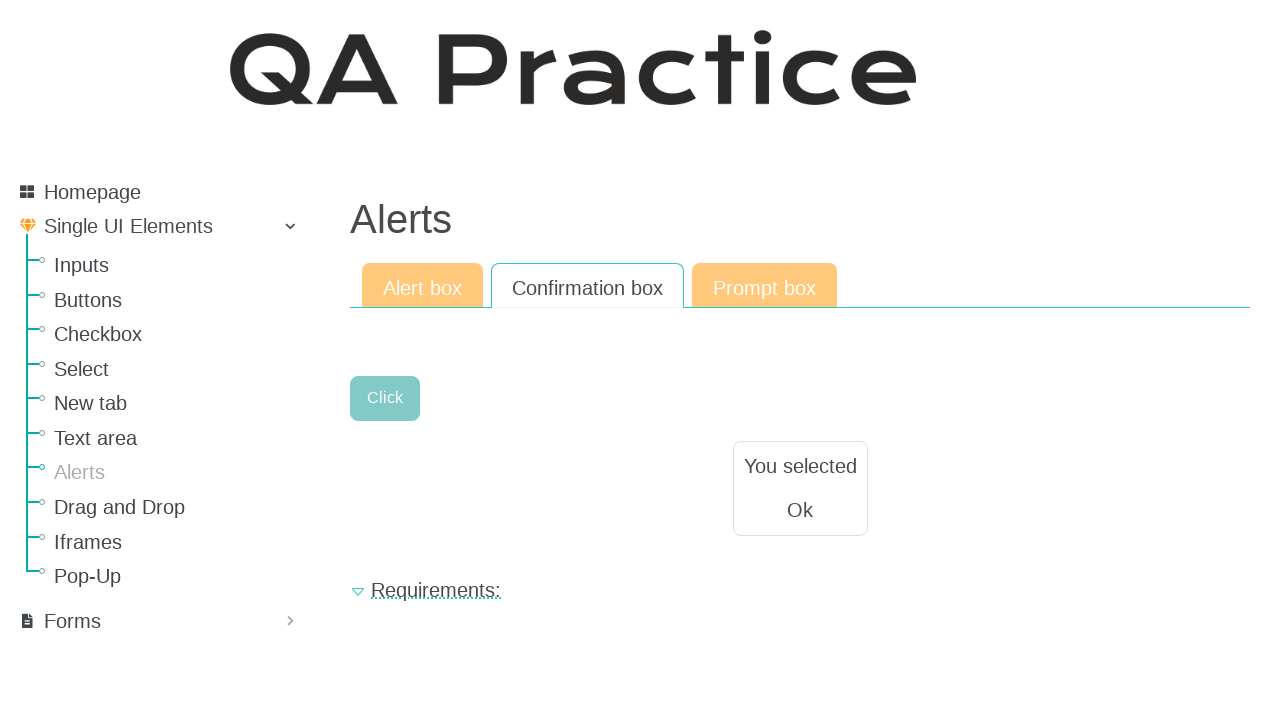